Navigates to the EDSO website and verifies the page loads successfully

Starting URL: https://edso.in/

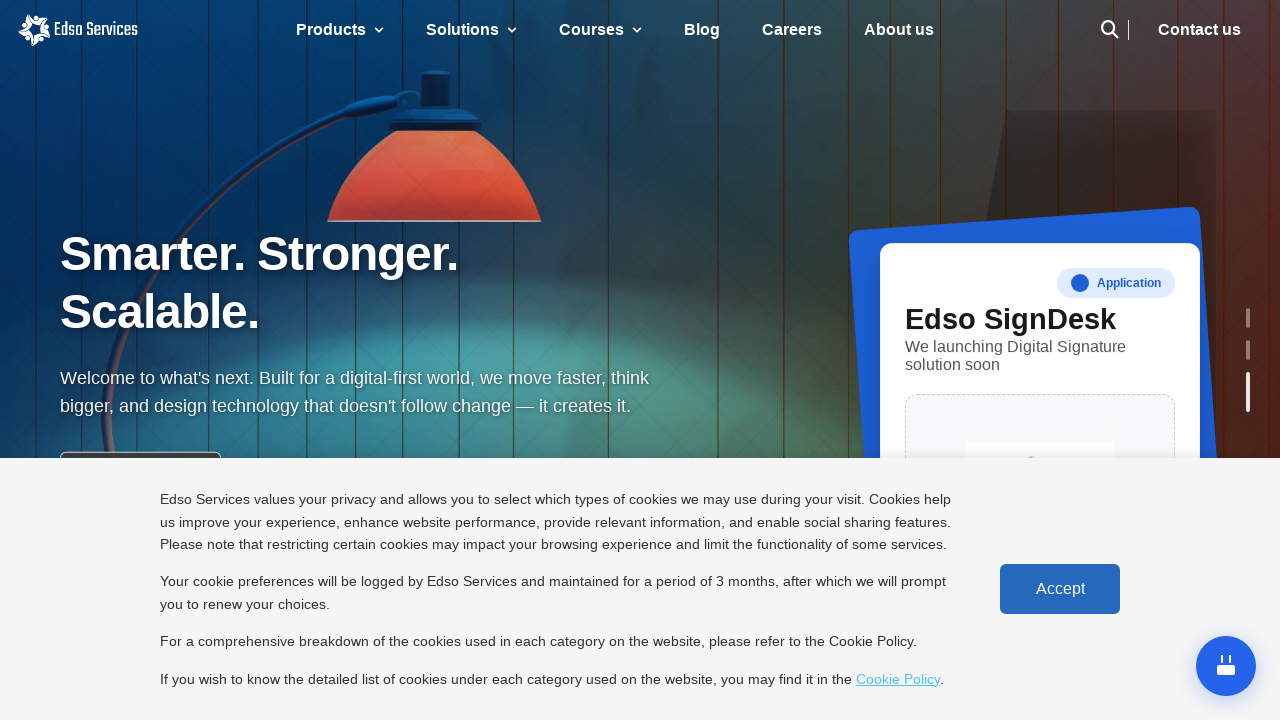

Waited for page to load with domcontentloaded state
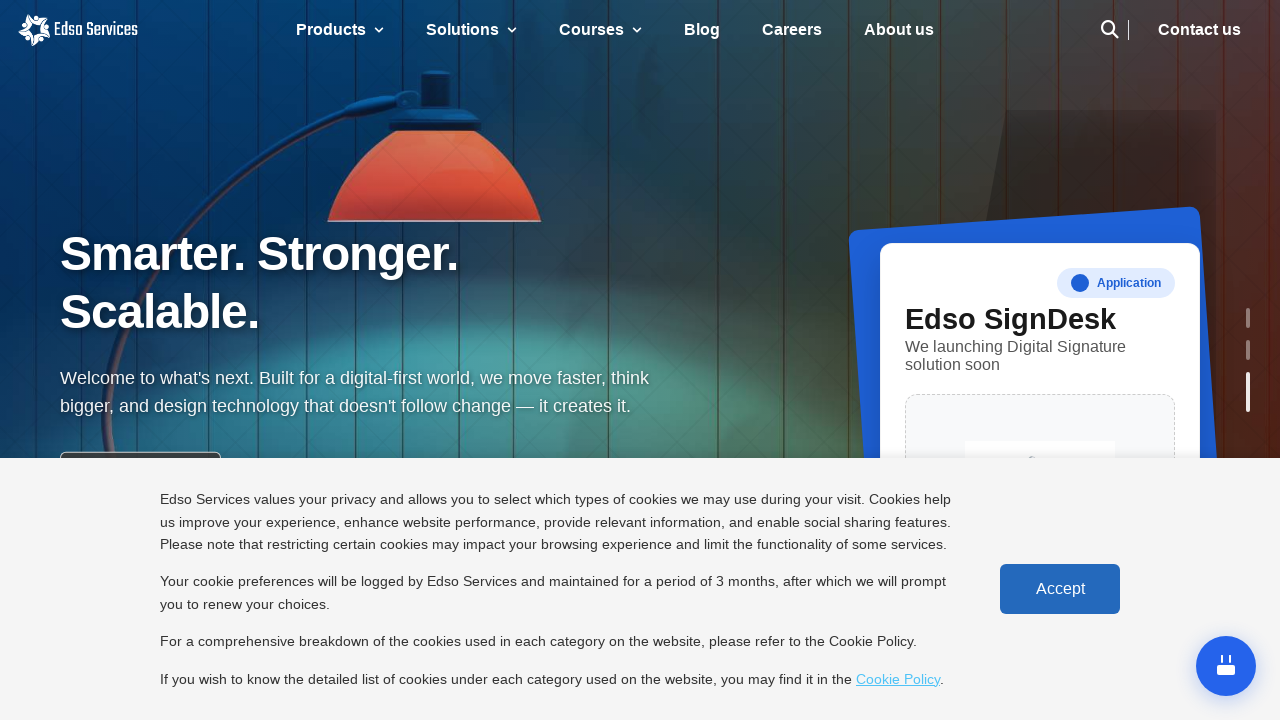

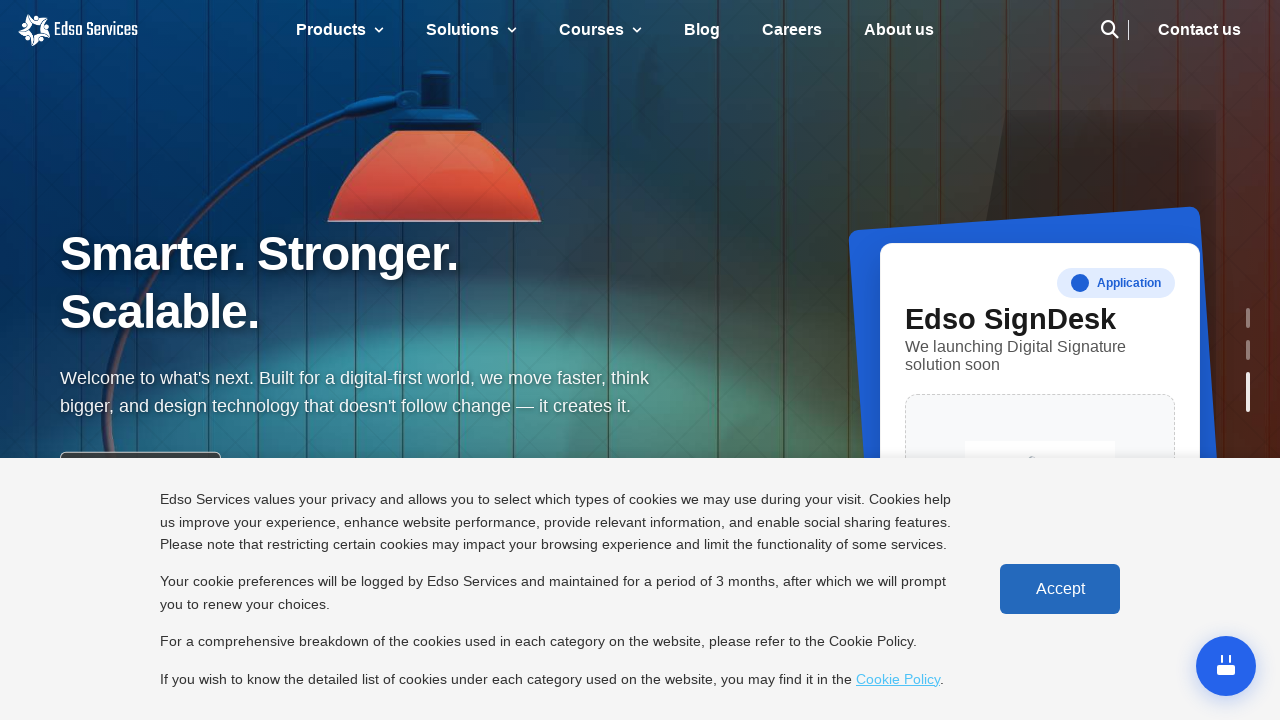